Tests that todo items don't bleed over between different TodoMVC implementations by adding an item in Angular and navigating to Vue

Starting URL: https://todomvc.com/examples/angular/dist/browser/#/all

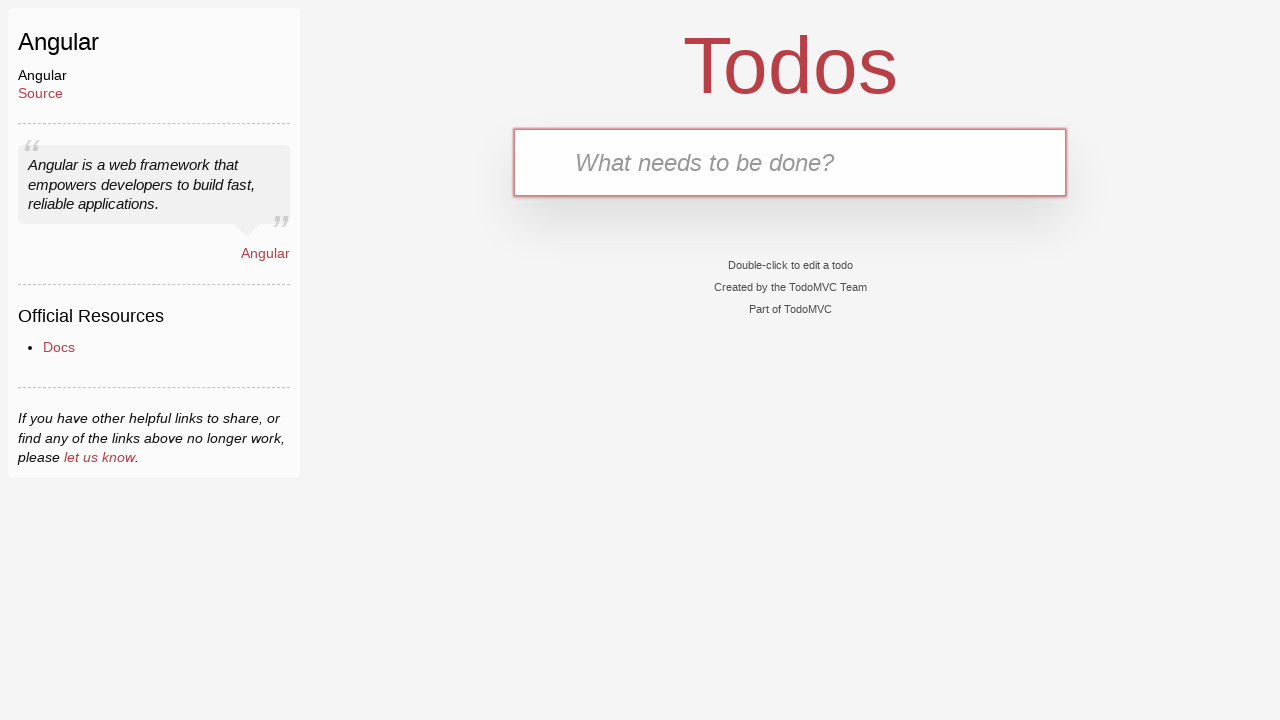

Clicked on the new todo input field in Angular TodoMVC at (790, 162) on .new-todo
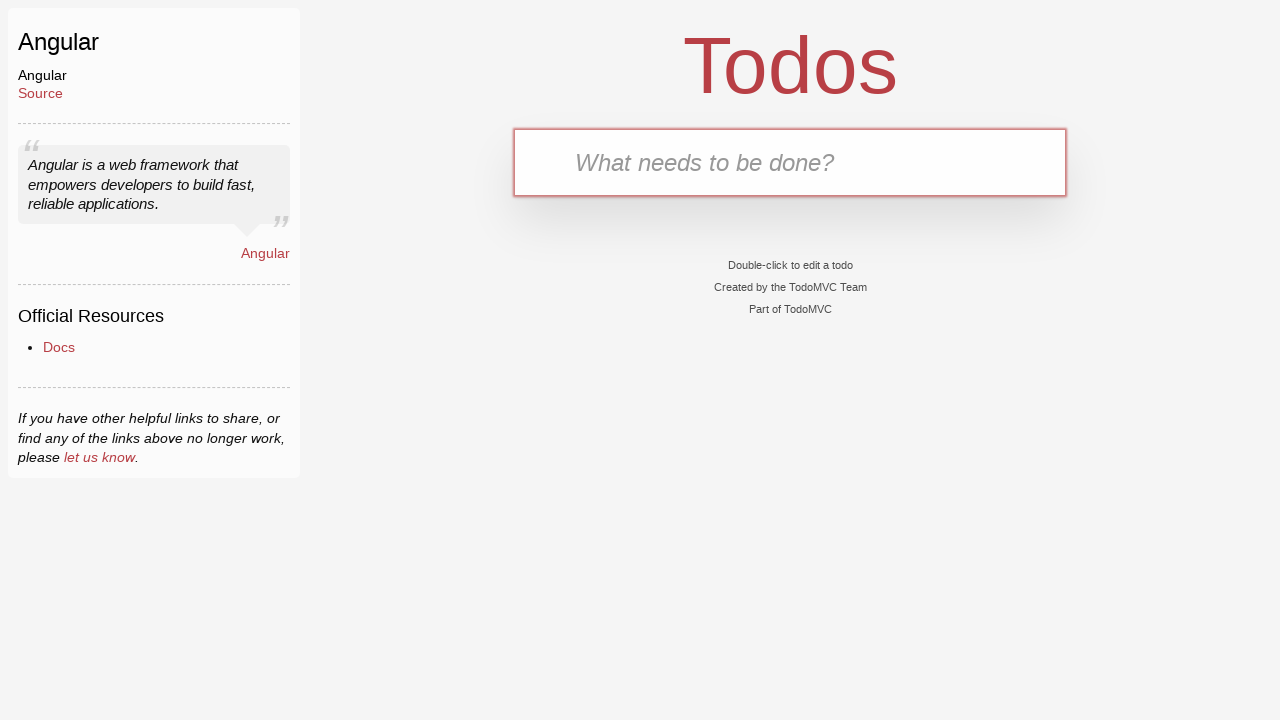

Filled new todo input with 'buy milk' on .new-todo
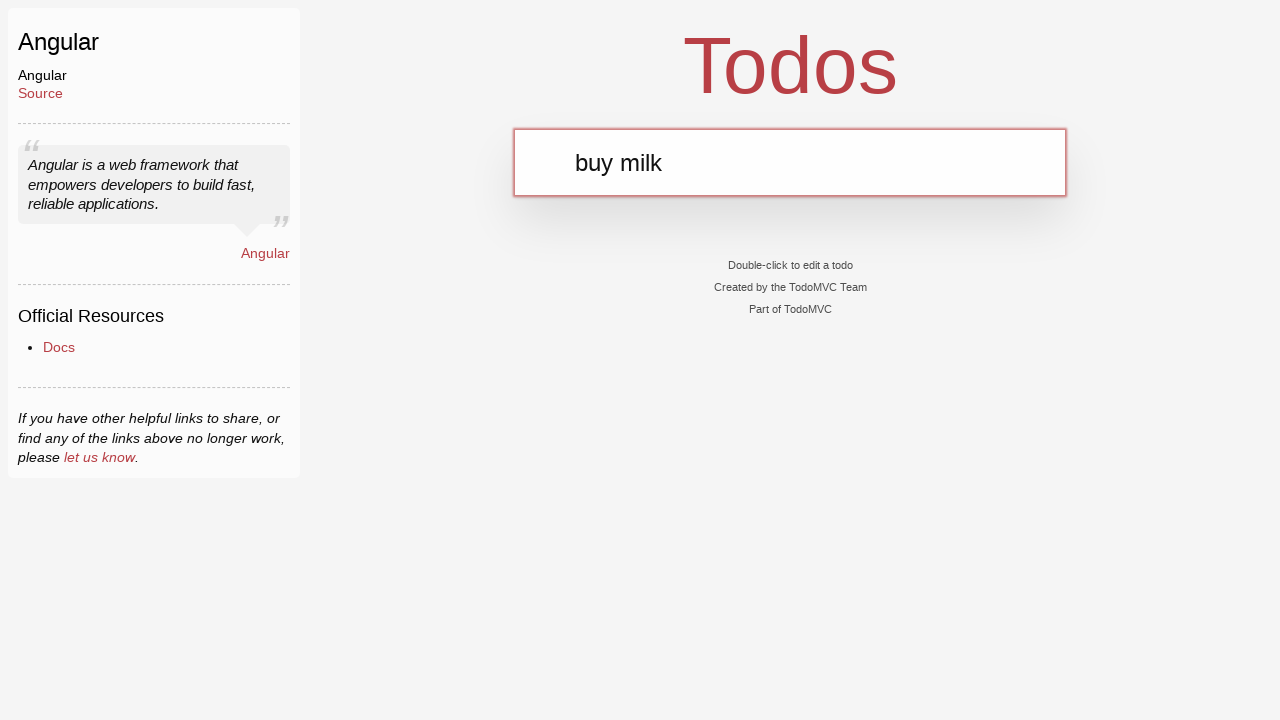

Pressed Enter to add the todo item in Angular on .new-todo
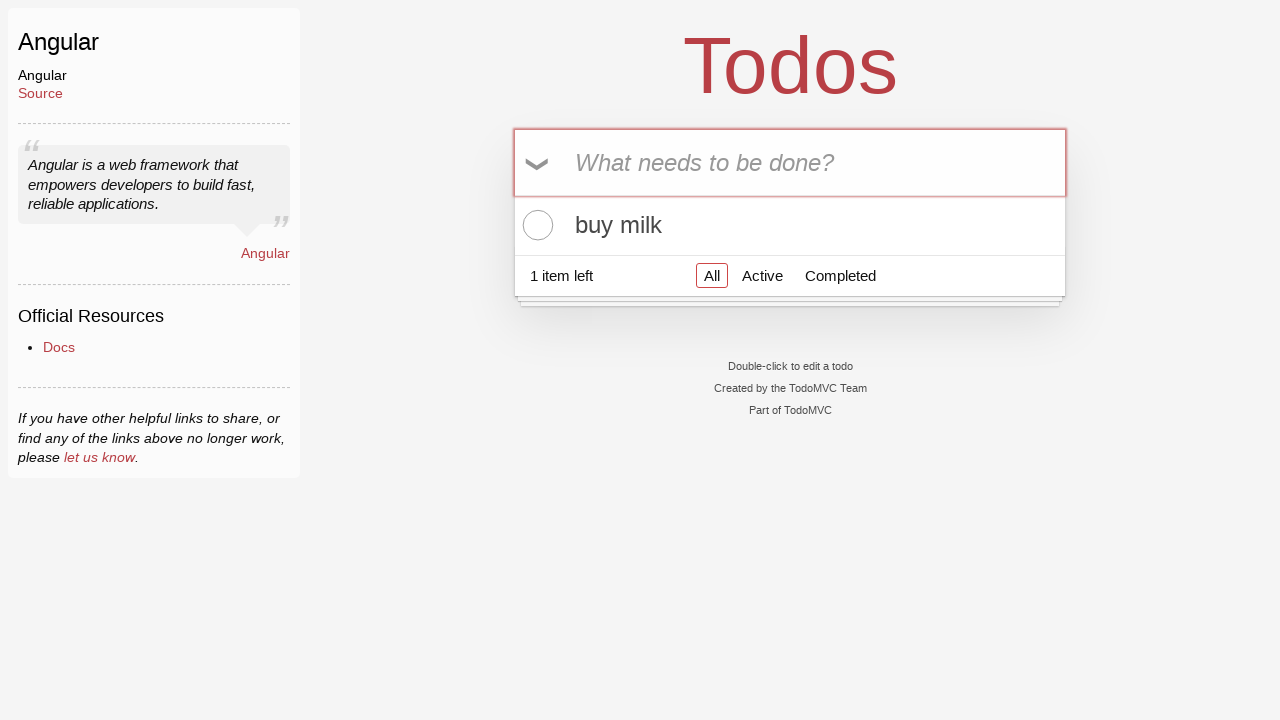

Todo item appeared in the list
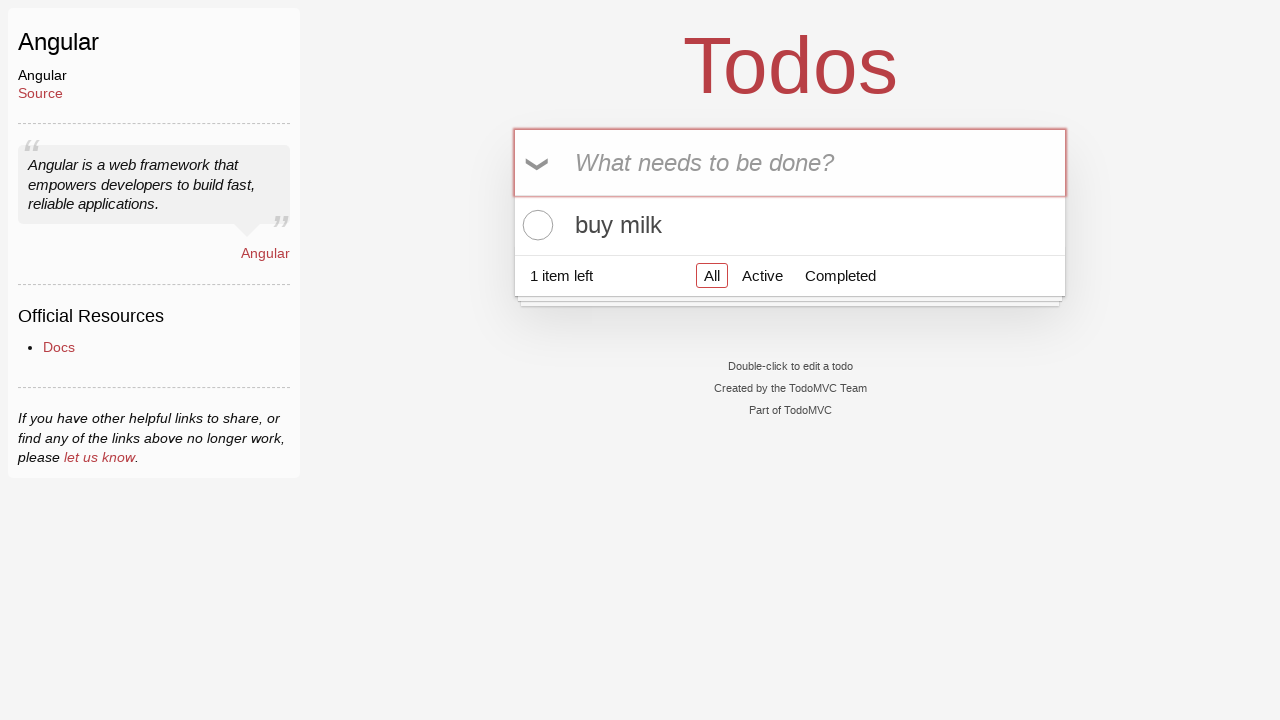

Navigated to Vue TodoMVC implementation
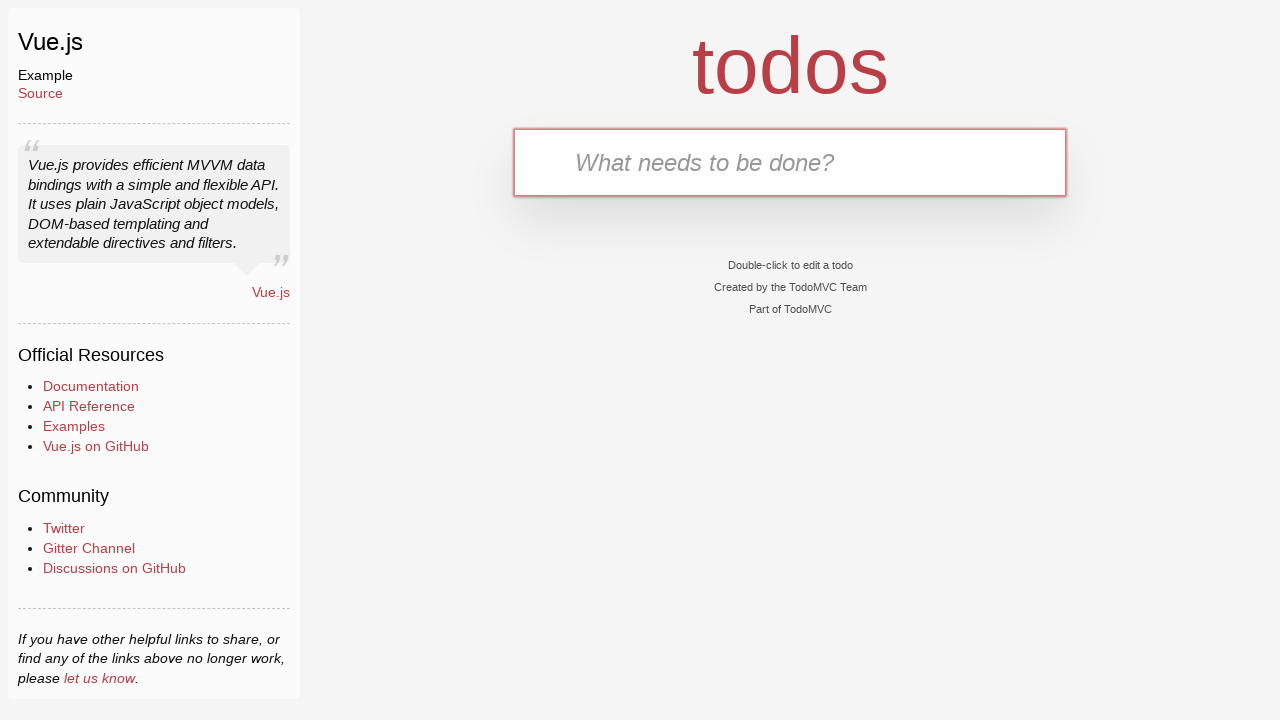

Vue TodoMVC loaded and new todo input is ready
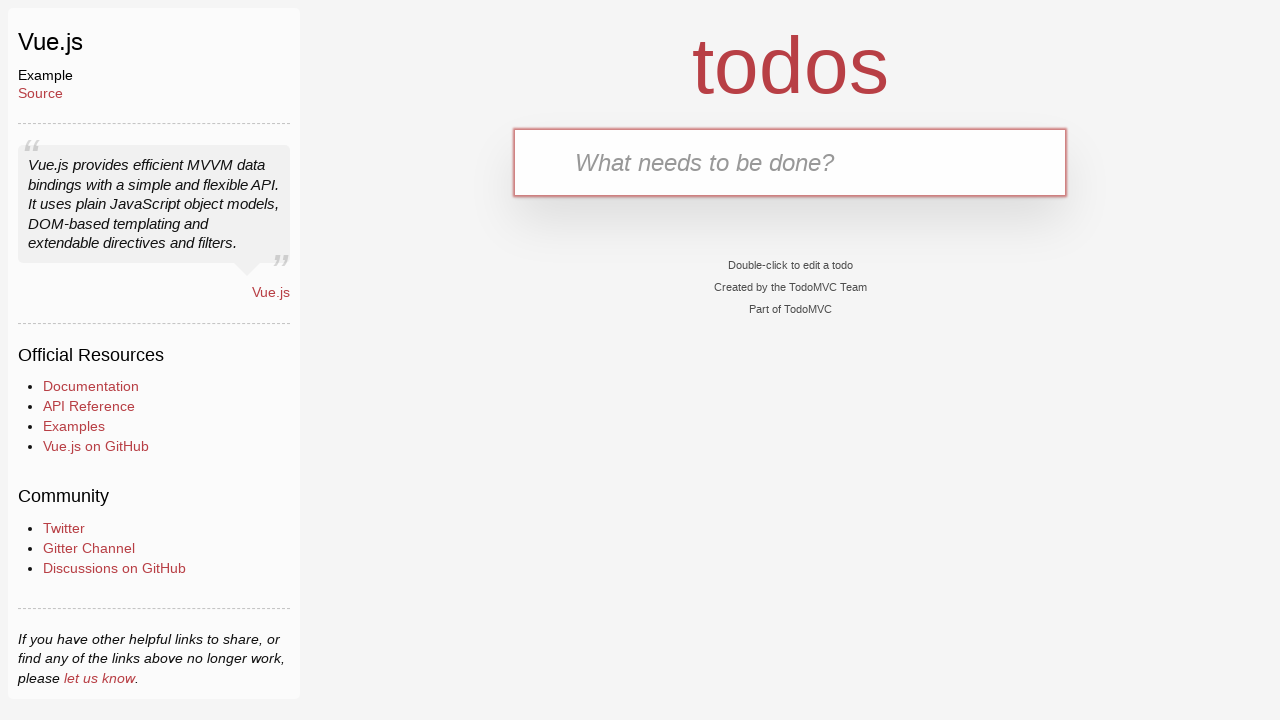

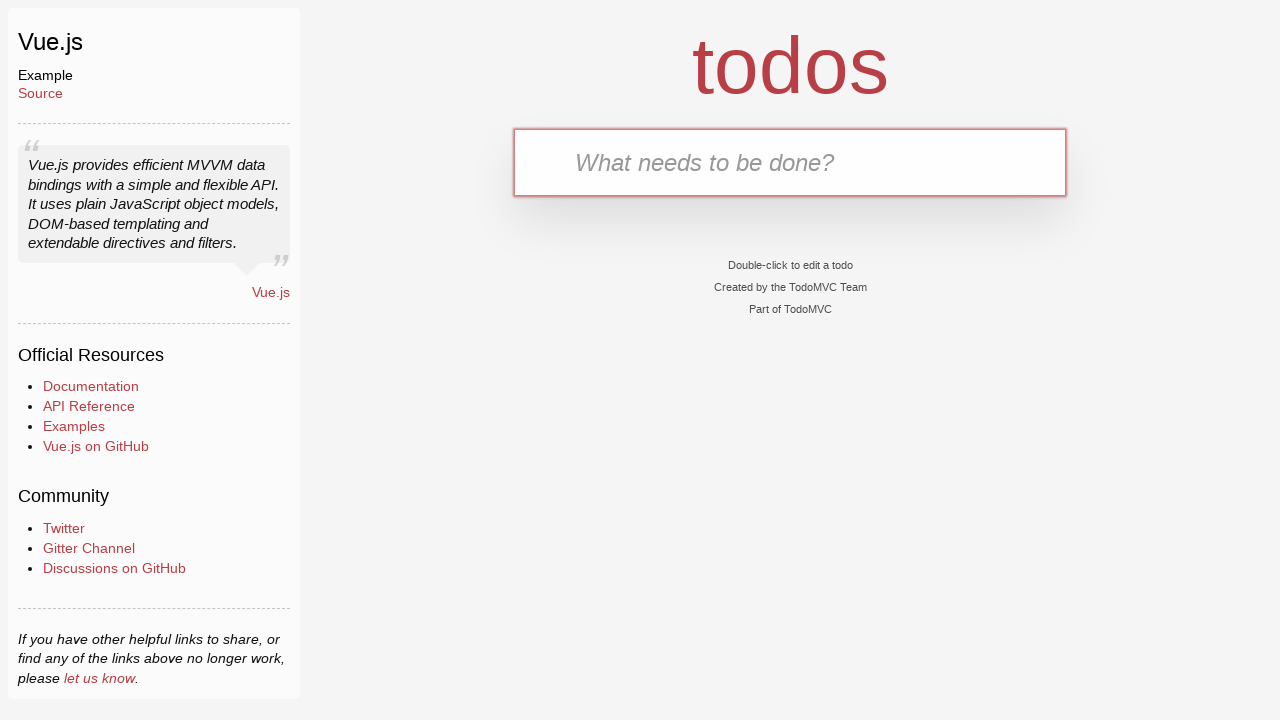